Fills a textarea element using CSS selector

Starting URL: https://omayo.blogspot.com/

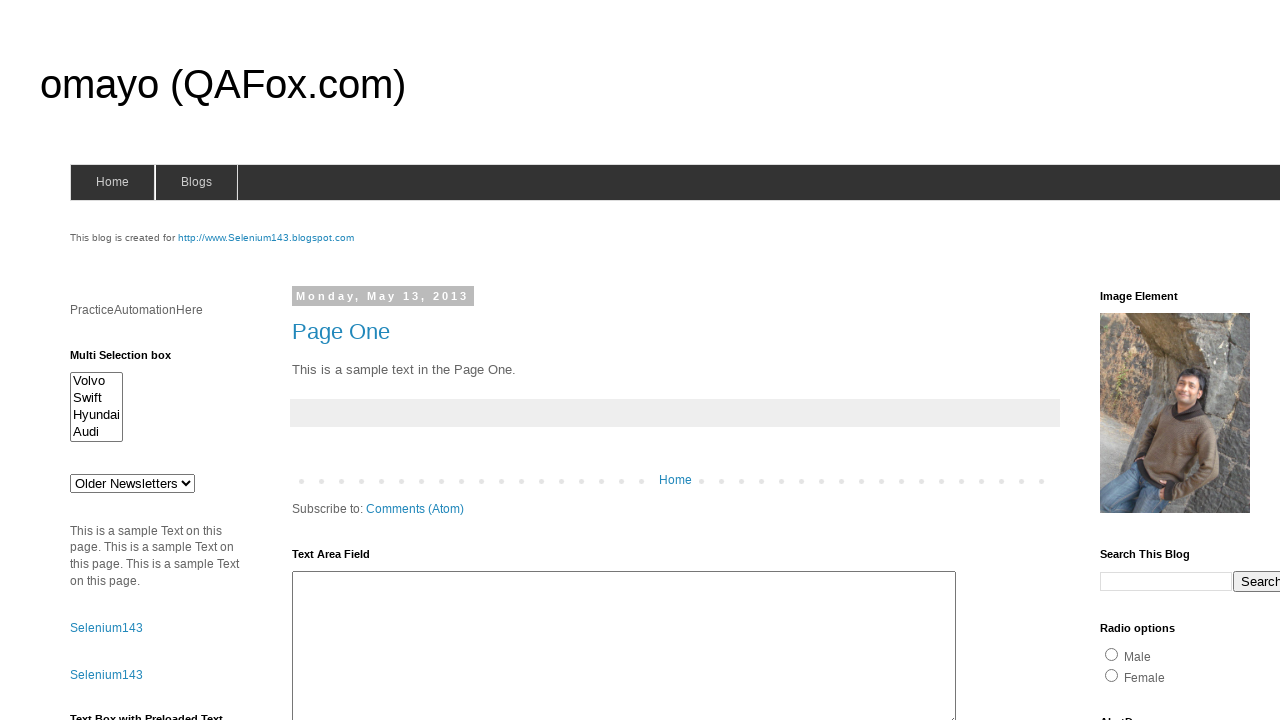

Filled textarea element with 'css selector' using CSS selector #ta1 on #ta1
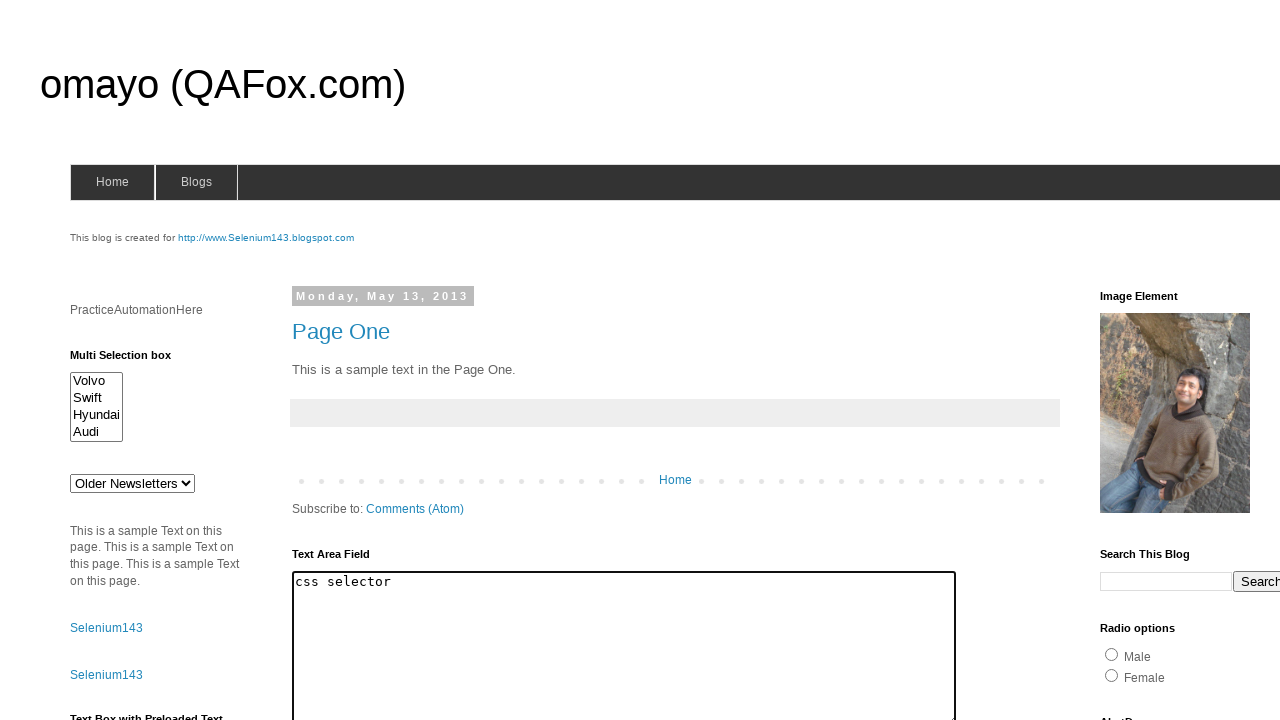

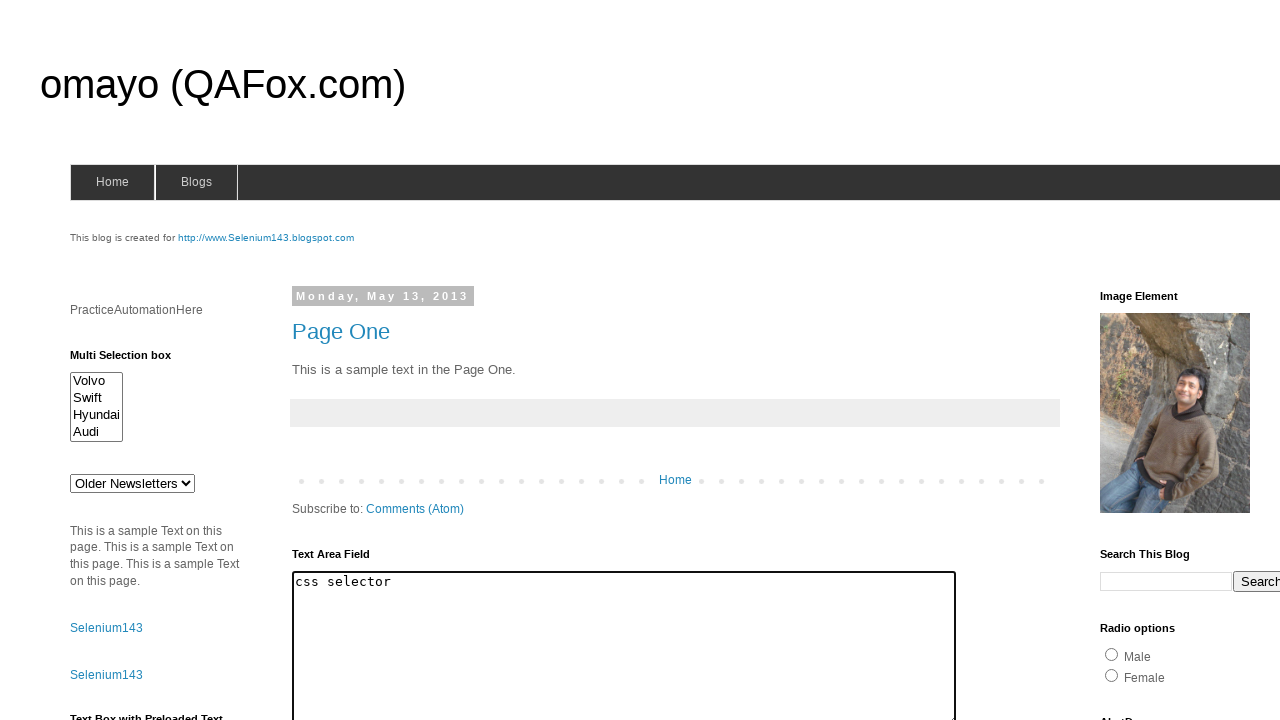